Tests a loading images page by waiting for the "Done!" text to appear, indicating all images have loaded, then verifies the award image element is present

Starting URL: https://bonigarcia.dev/selenium-webdriver-java/loading-images.html

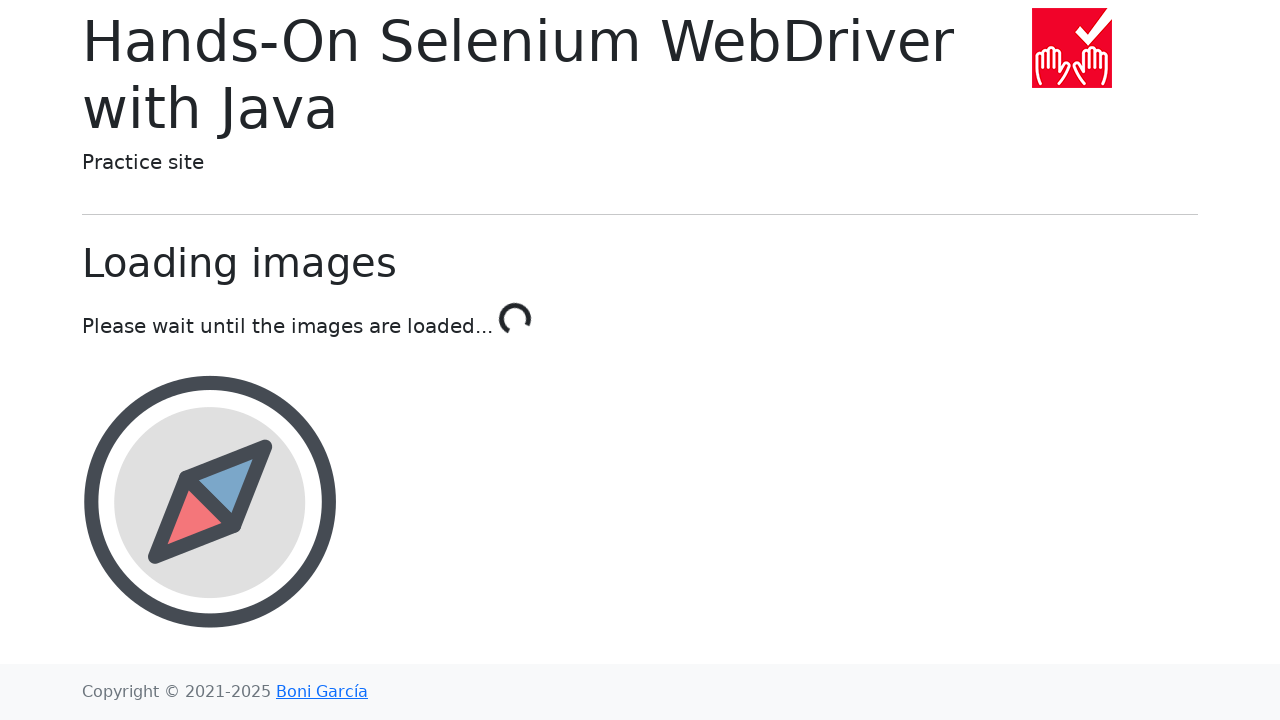

Waited for loading text to change to 'Done!' indicating all images have loaded
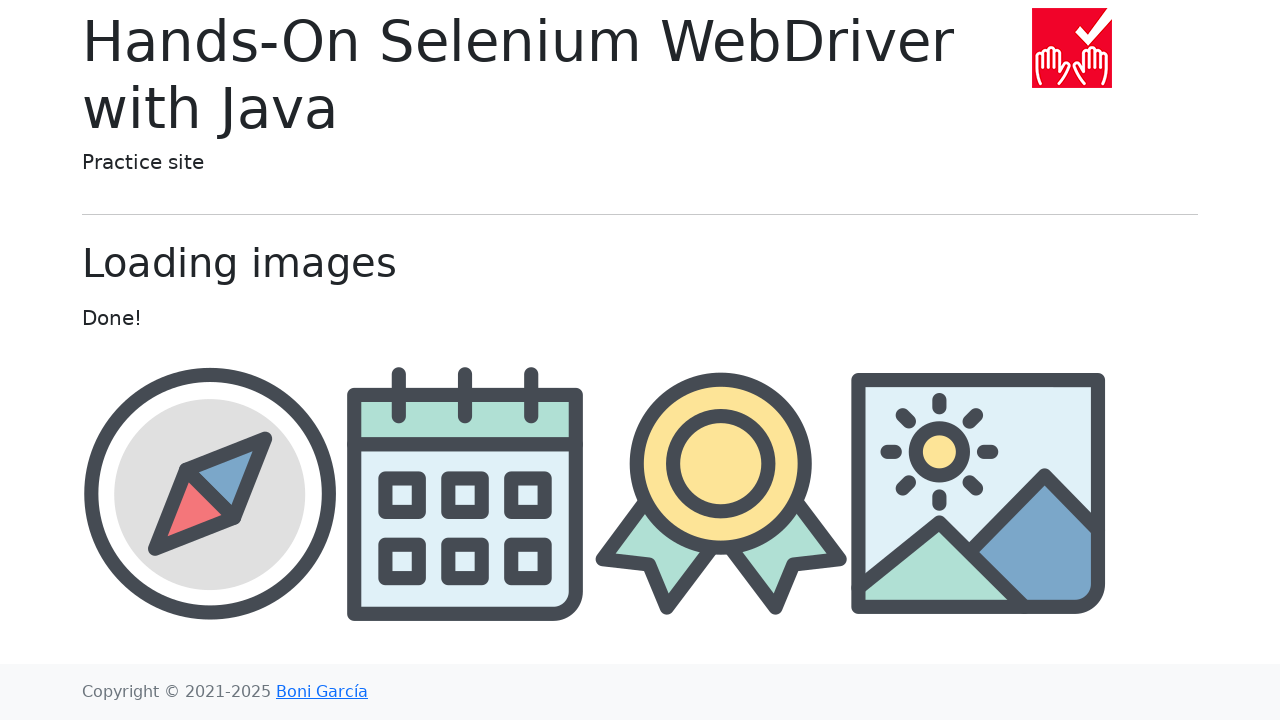

Verified award image element is present
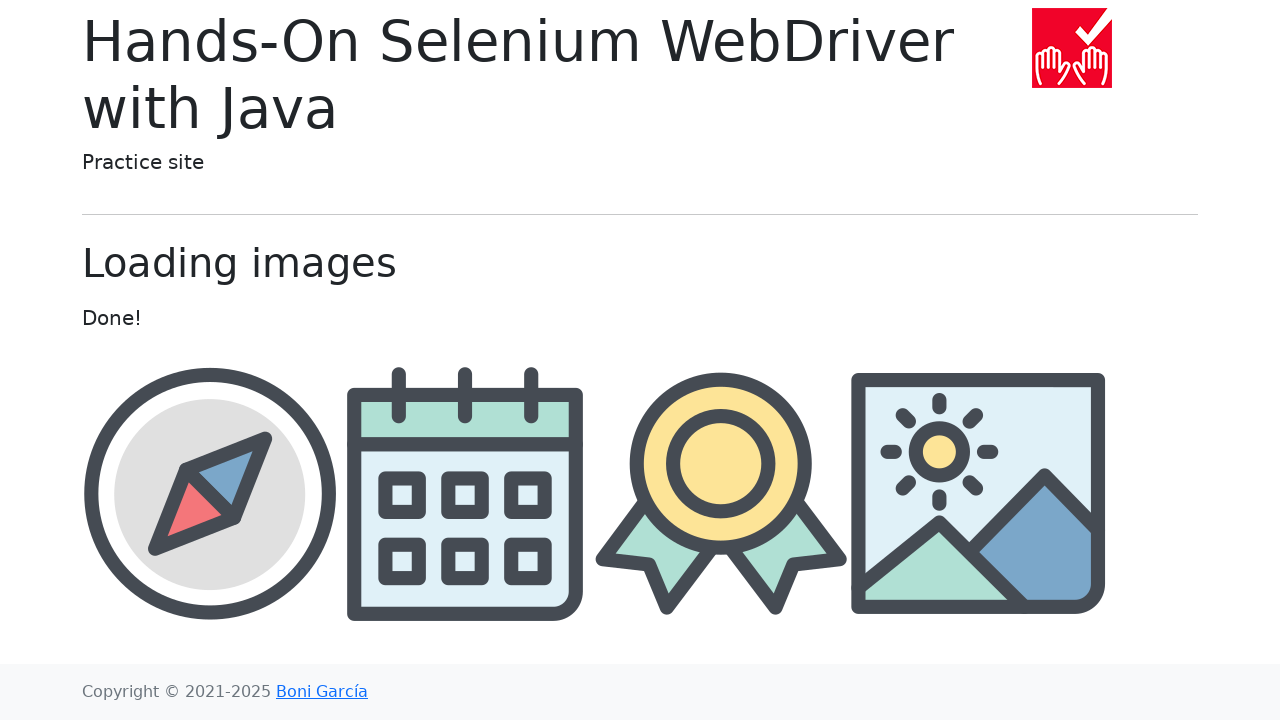

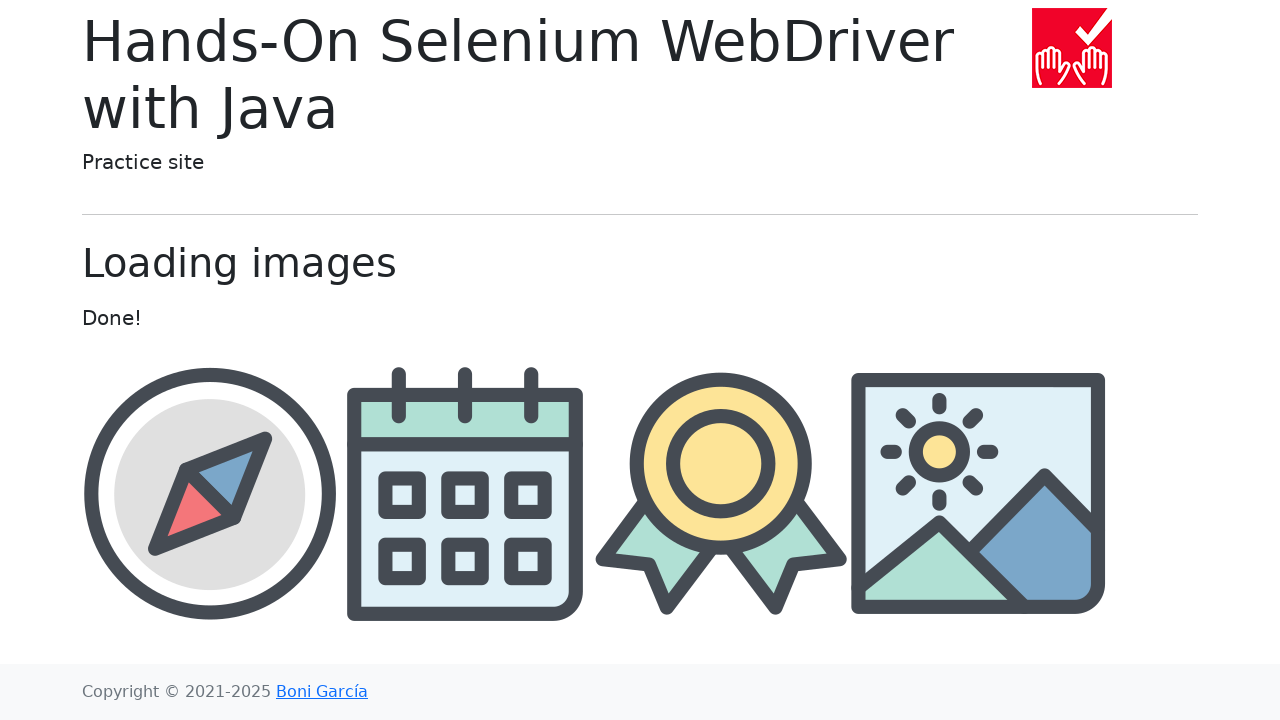